Tests table functionality by scrolling a fixed-header table using JavaScript, then verifying that the sum of amount values in the table matches the displayed total amount.

Starting URL: https://rahulshettyacademy.com/AutomationPractice/

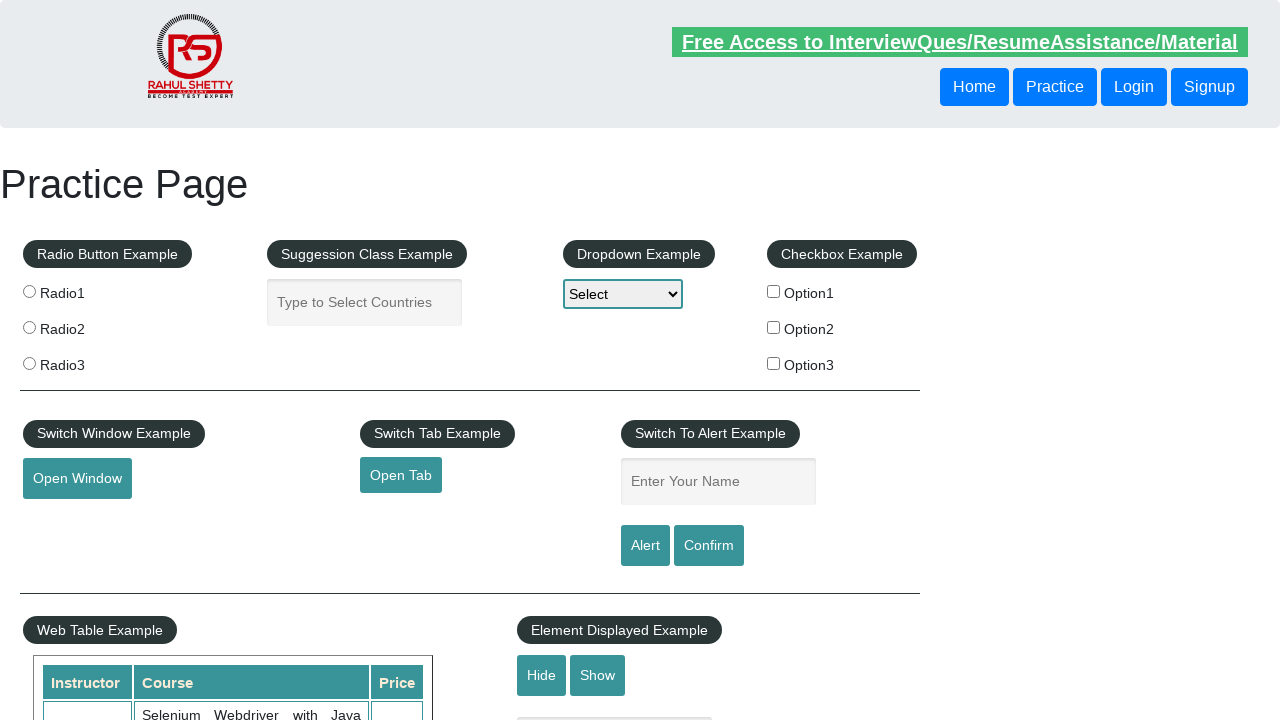

Scrolled fixed-header table to position 500 using JavaScript
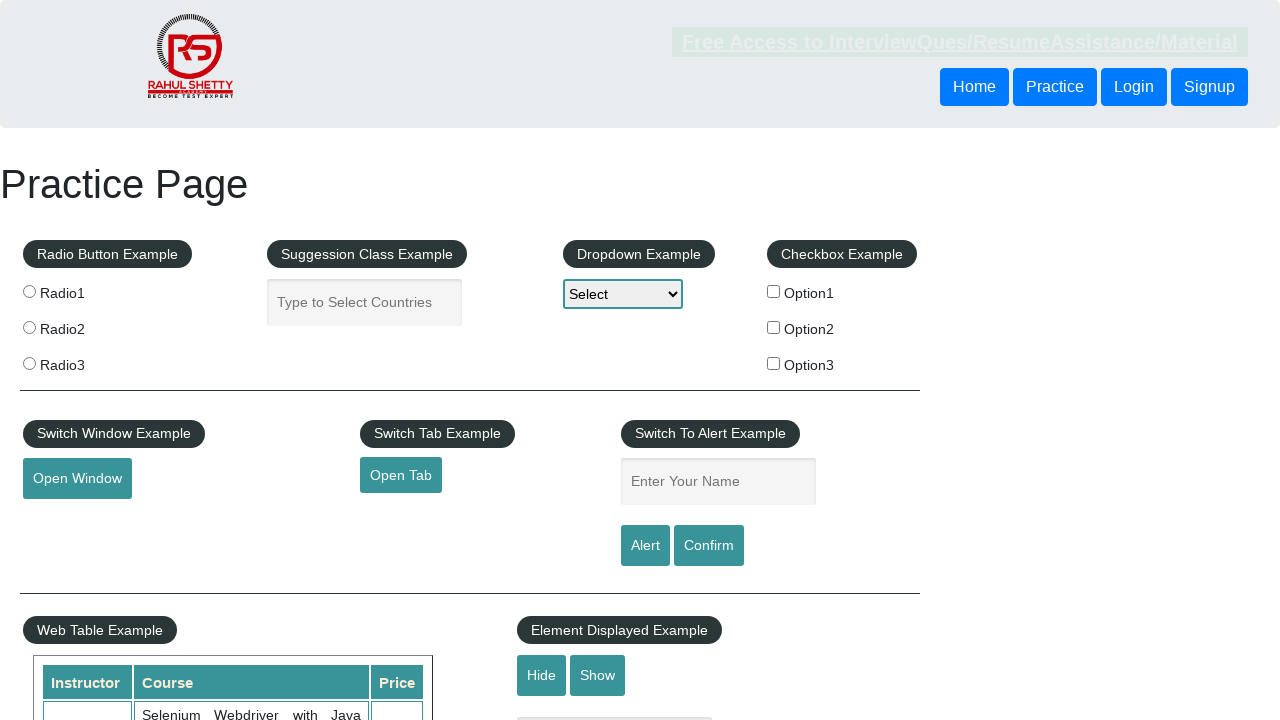

Waited for table amount cells to be visible
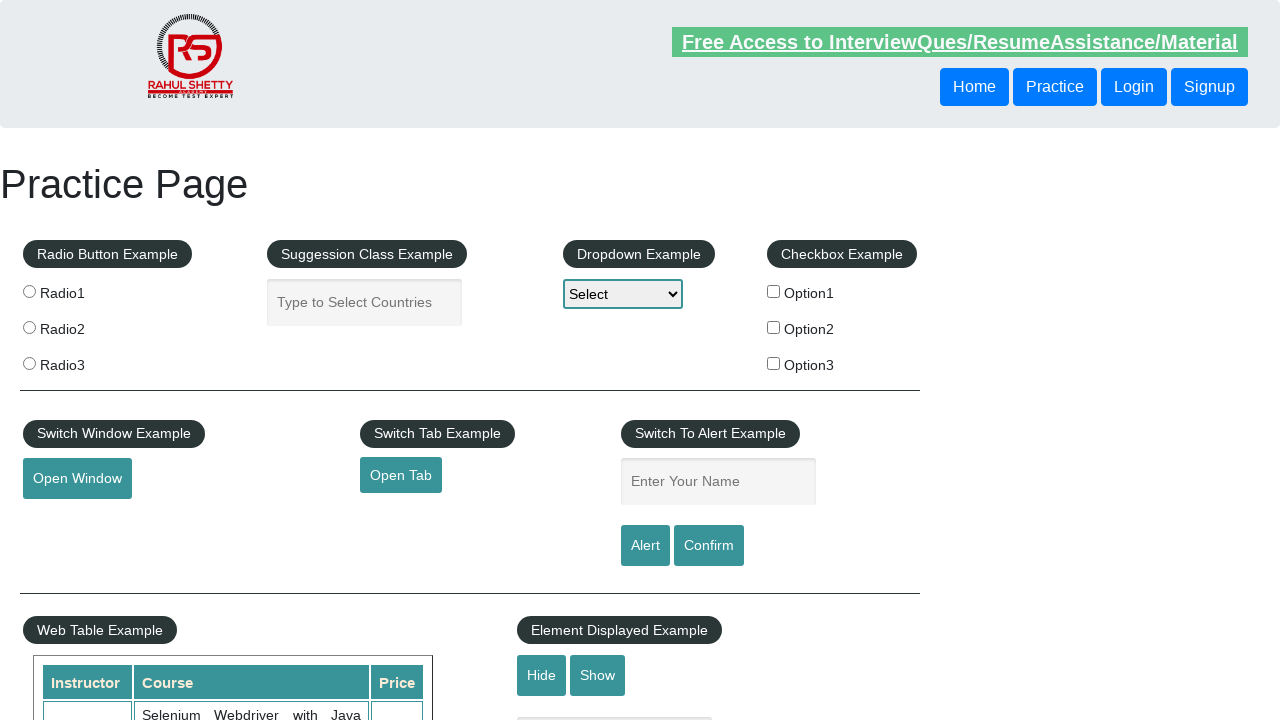

Retrieved all amount cells from the 4th column of the table
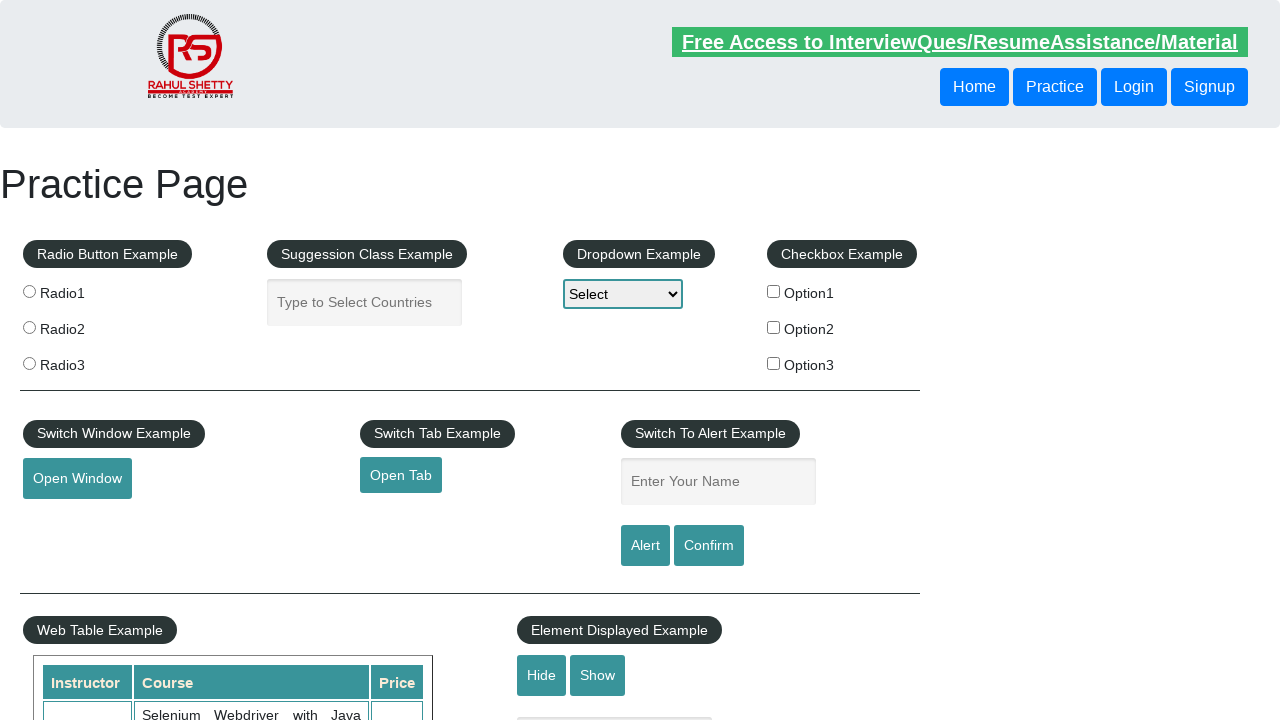

Calculated sum of all table amounts: 296
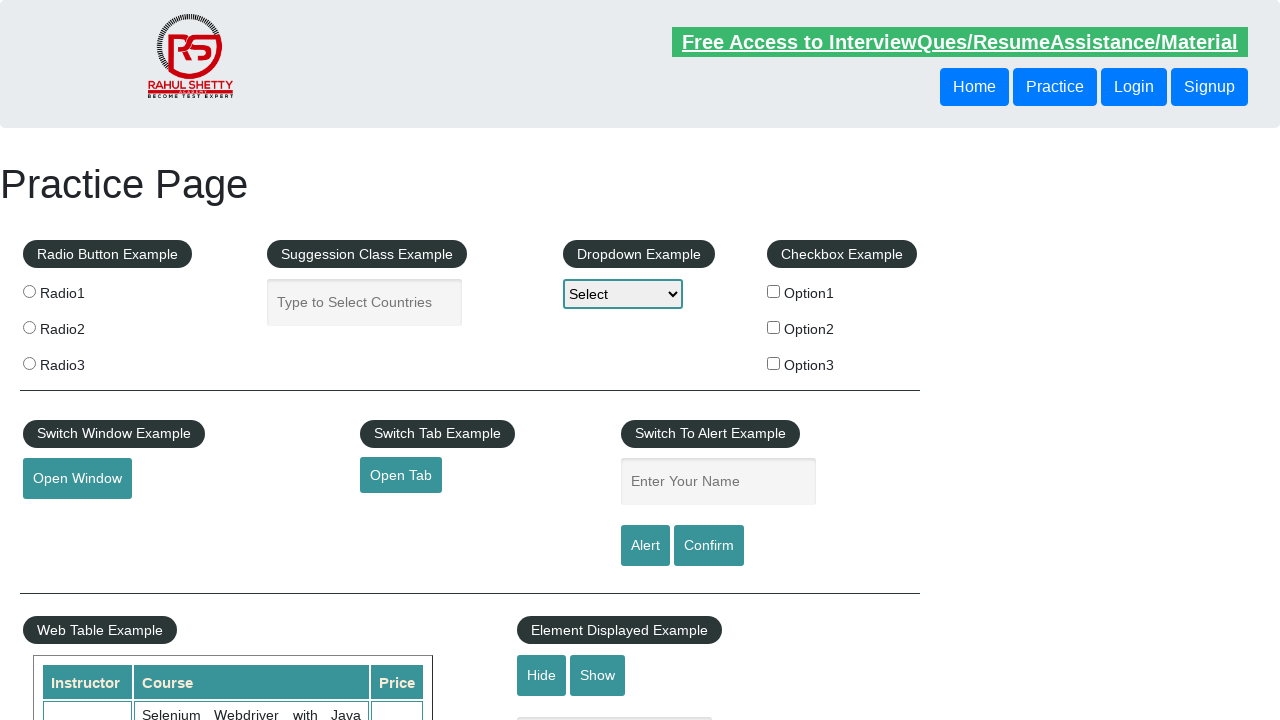

Located the total amount display element
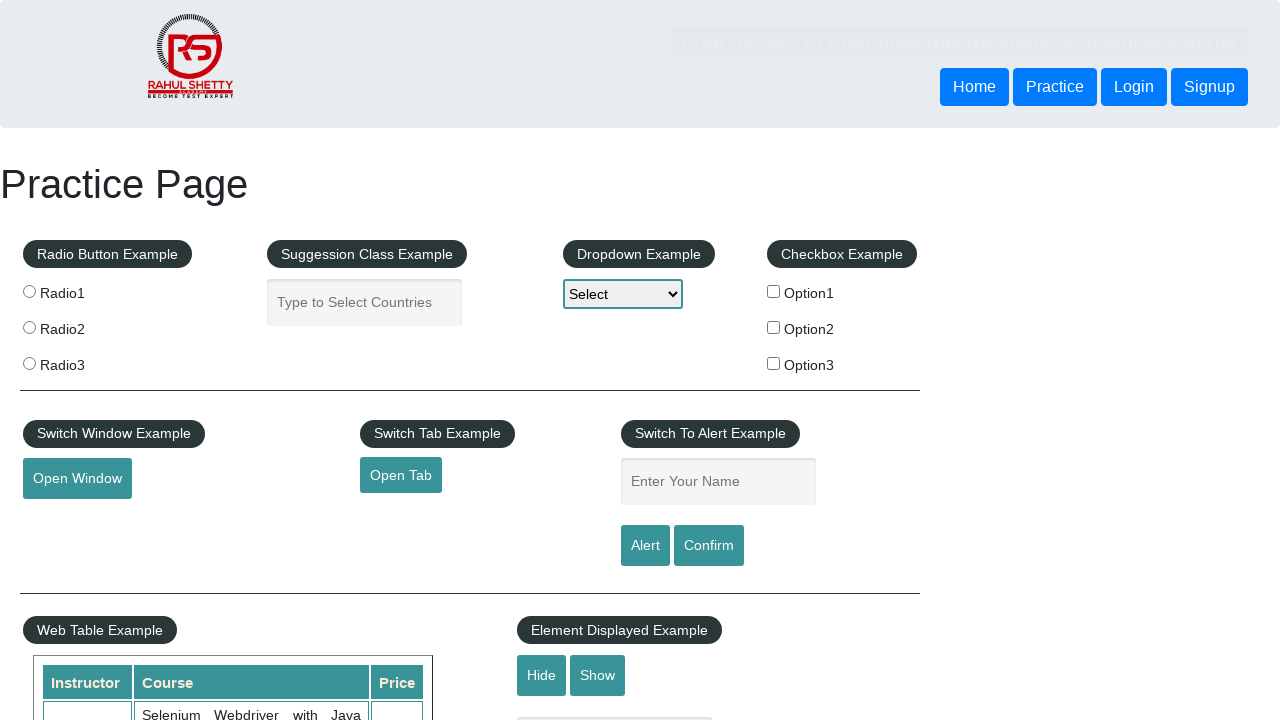

Retrieved total amount text:  Total Amount Collected: 296 
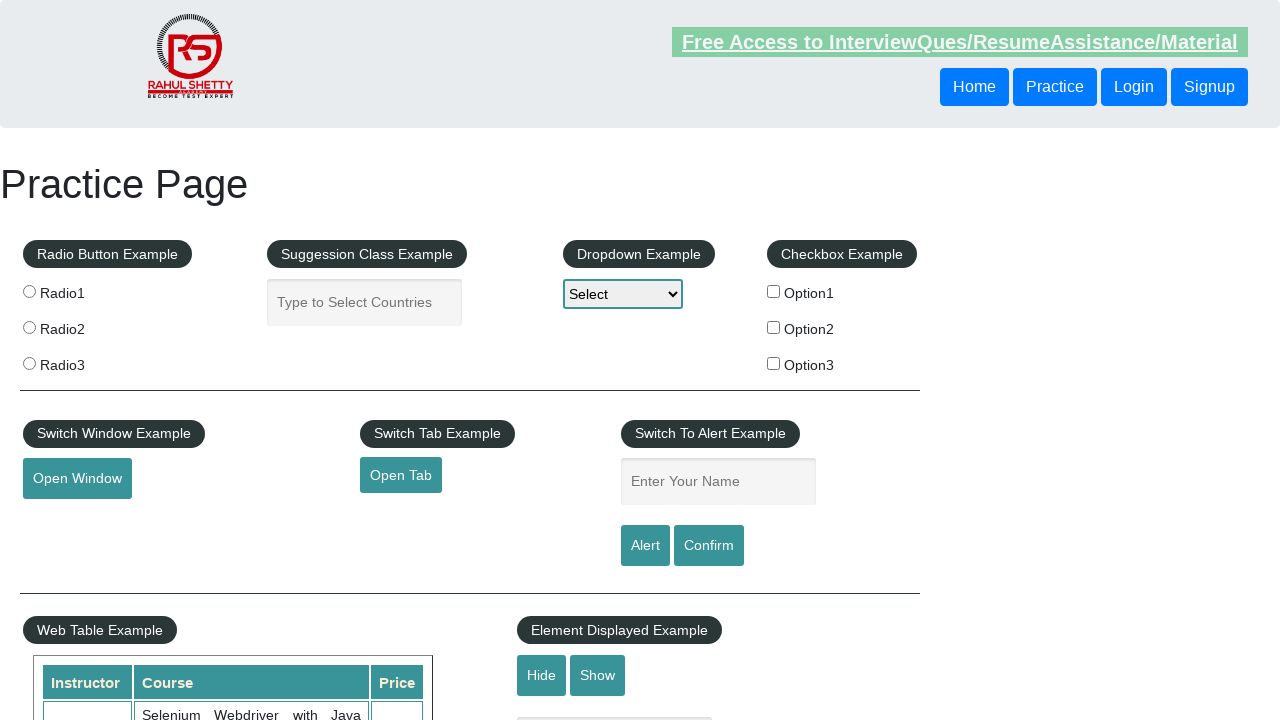

Verified that calculated sum 296 matches the displayed total amount
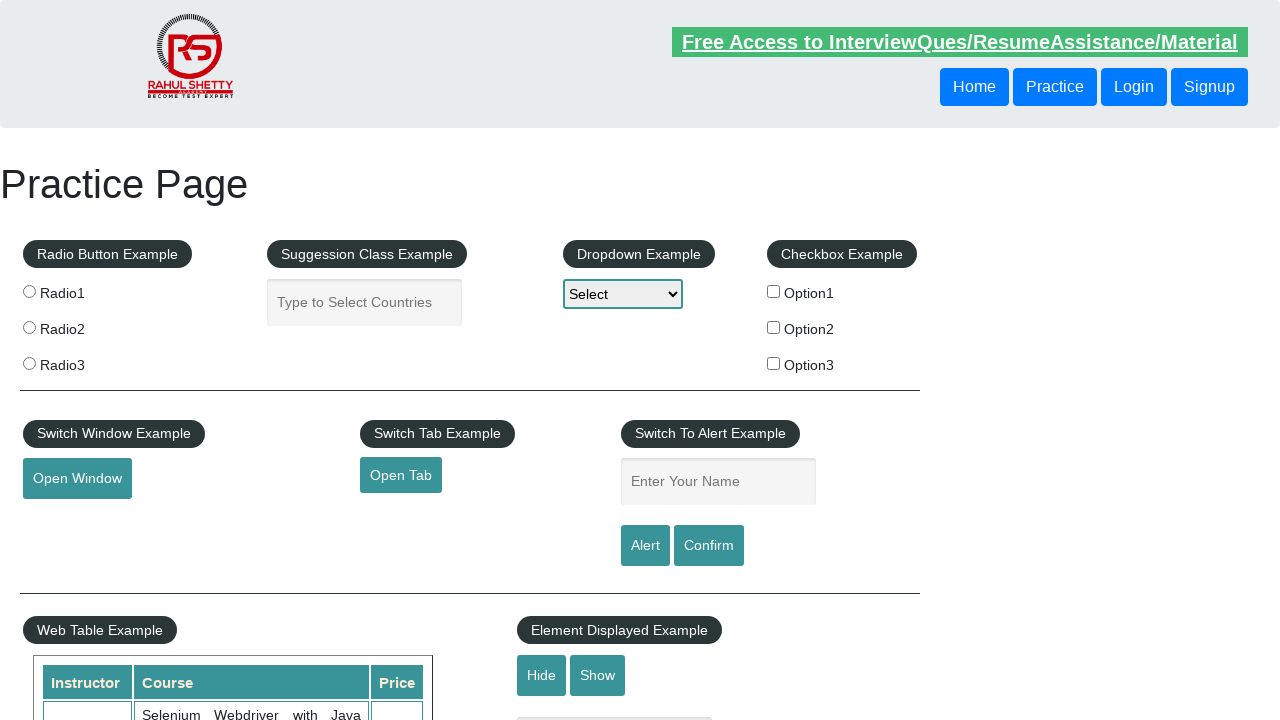

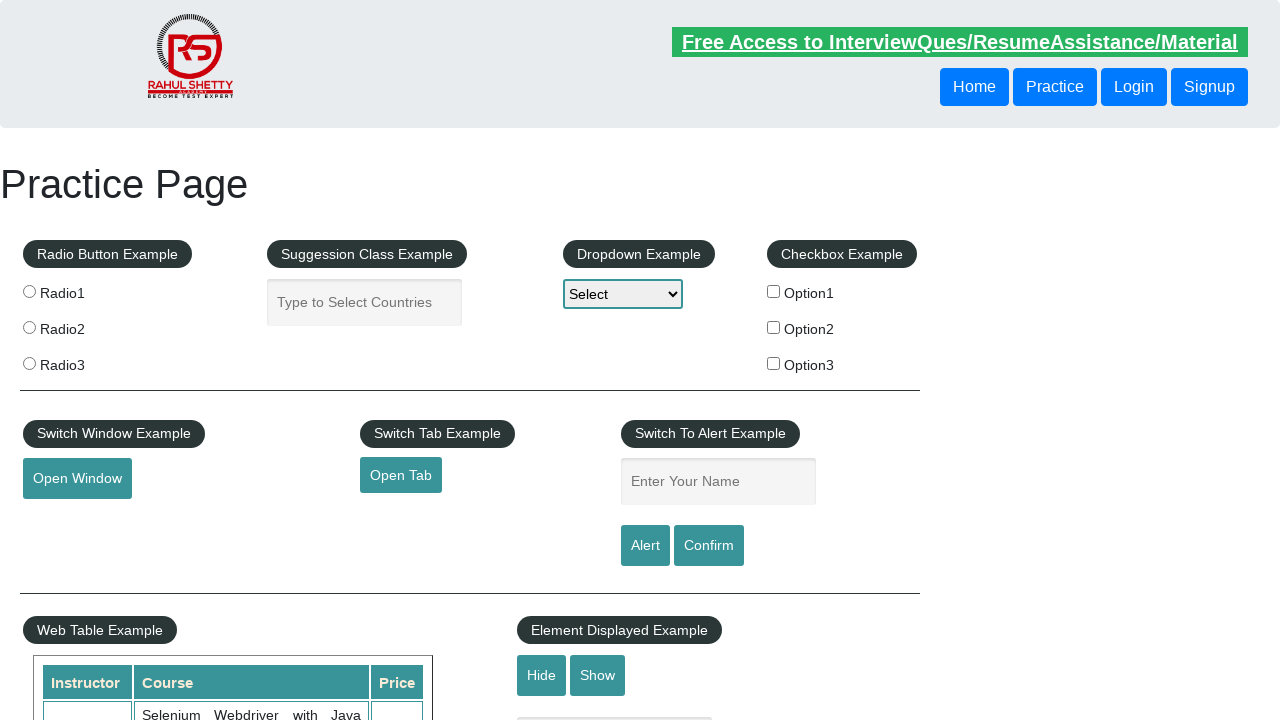